Opens the Verizon Wireless homepage, maximizes the window, and retrieves the page title

Starting URL: https://www.verizonwireless.com/

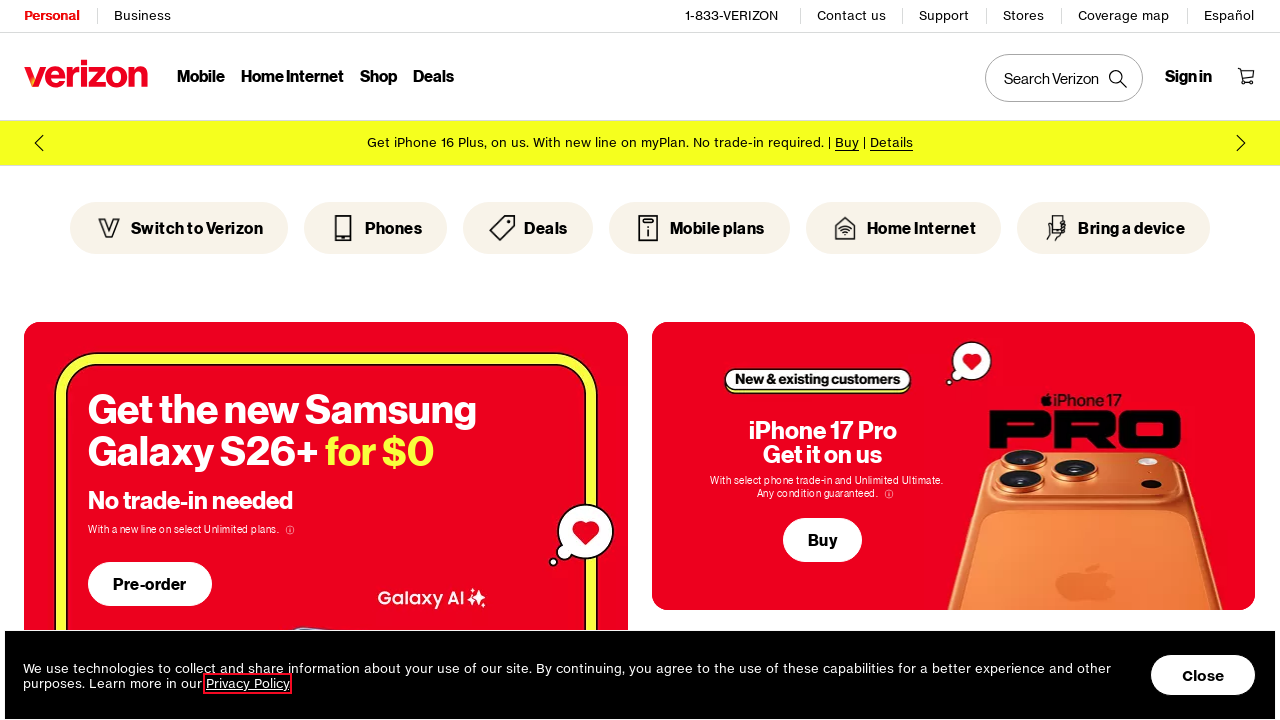

Waited for page to reach domcontentloaded state
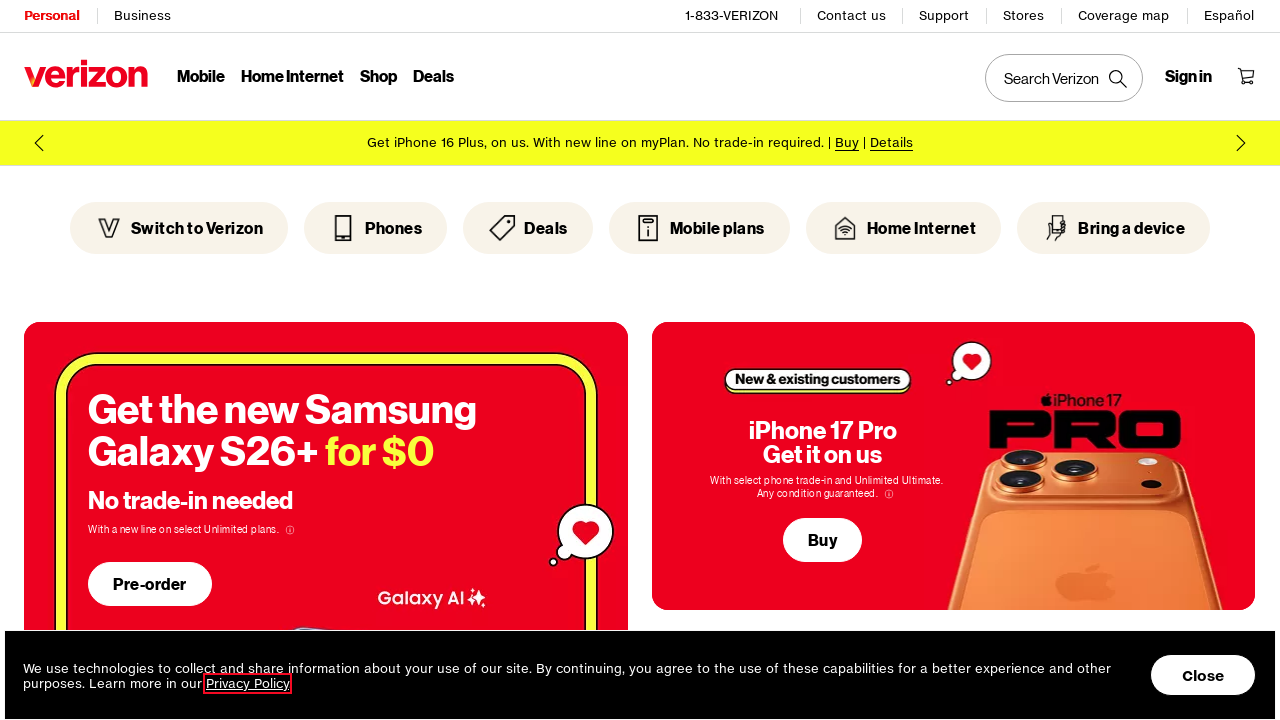

Retrieved page title: Verizon: Wireless, Internet, TV and Phone Services | Official Site
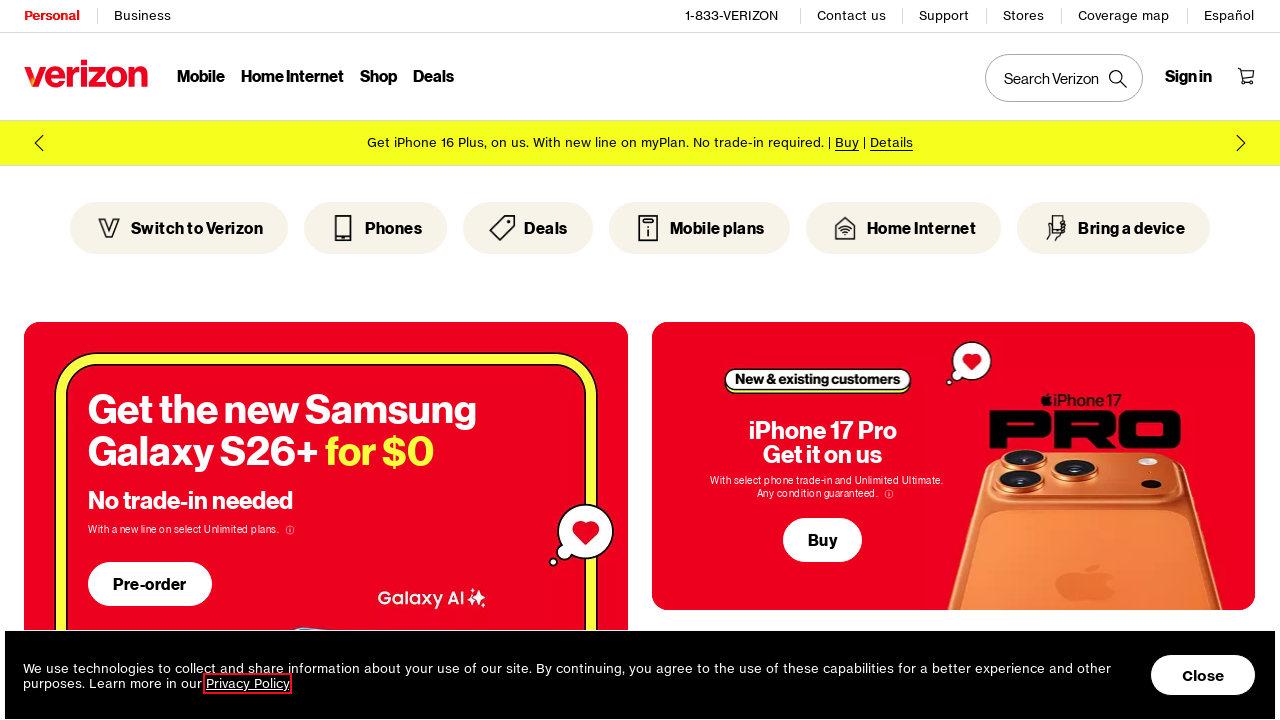

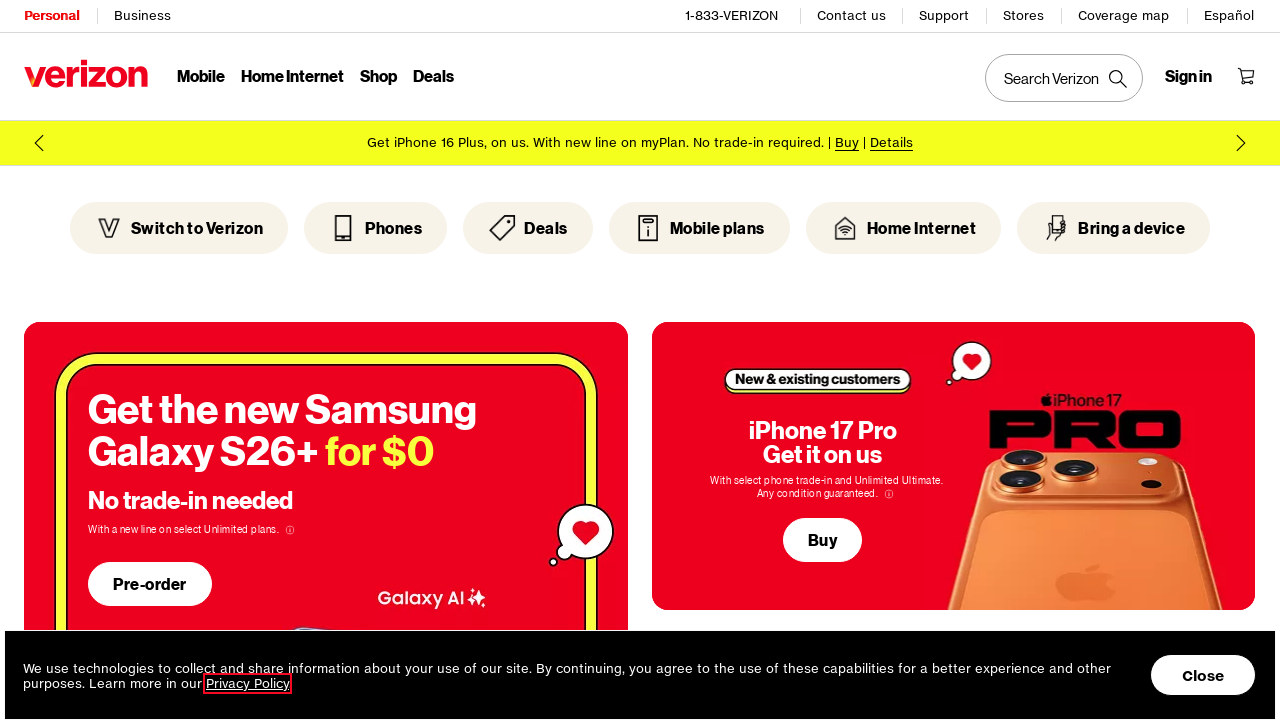